Tests JavaScript confirm dialog by clicking the second button, dismissing the confirm alert, and verifying the result message.

Starting URL: https://the-internet.herokuapp.com/javascript_alerts

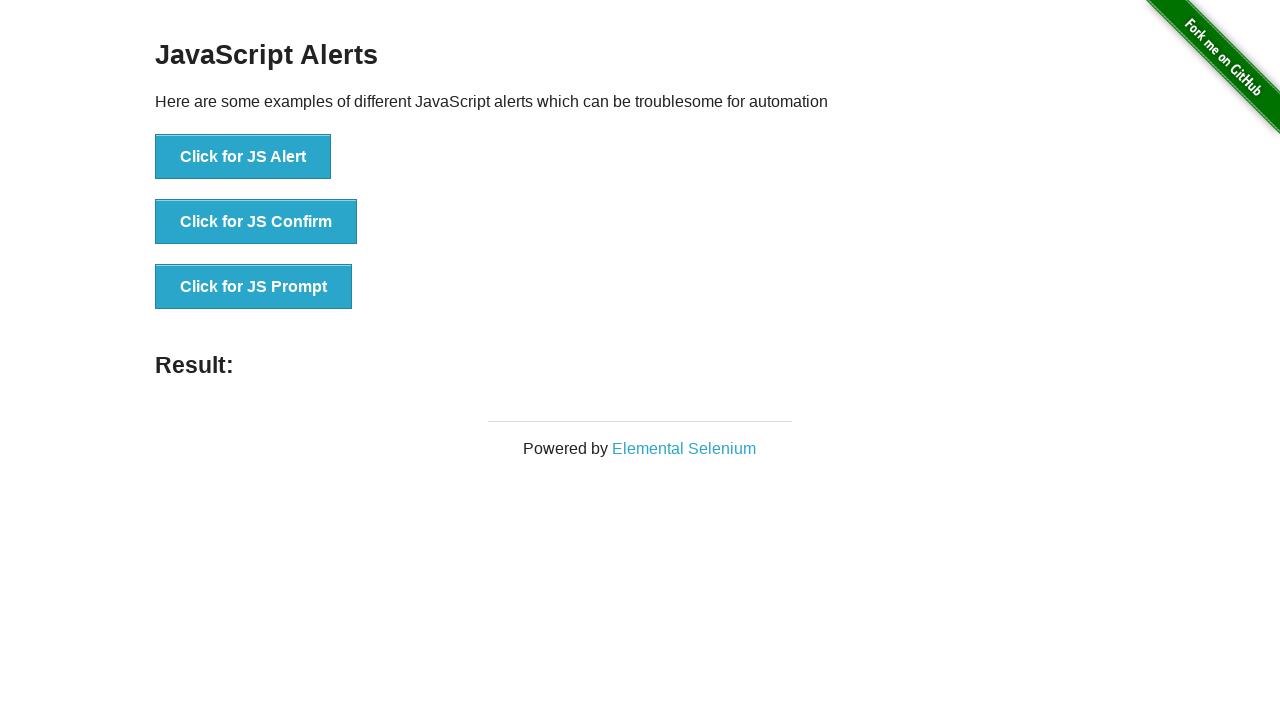

Set up dialog handler to dismiss the confirm dialog
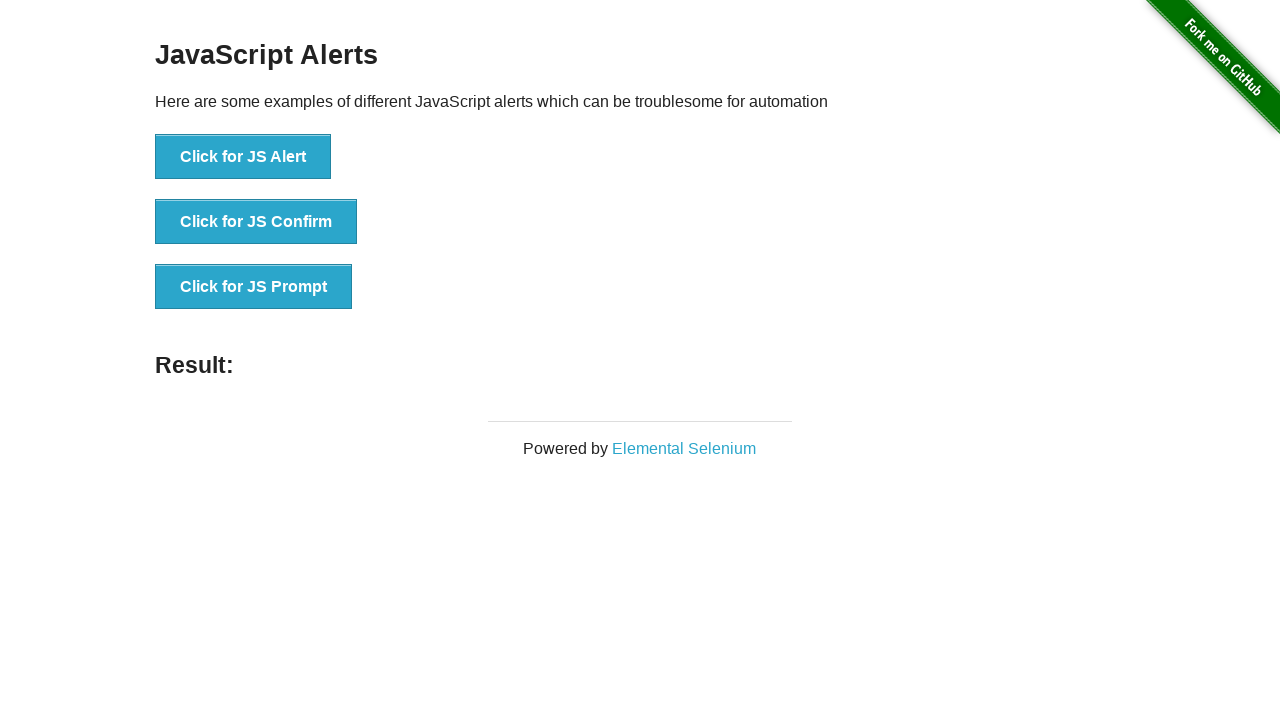

Clicked the button to trigger JS Confirm dialog at (256, 222) on button[onclick='jsConfirm()']
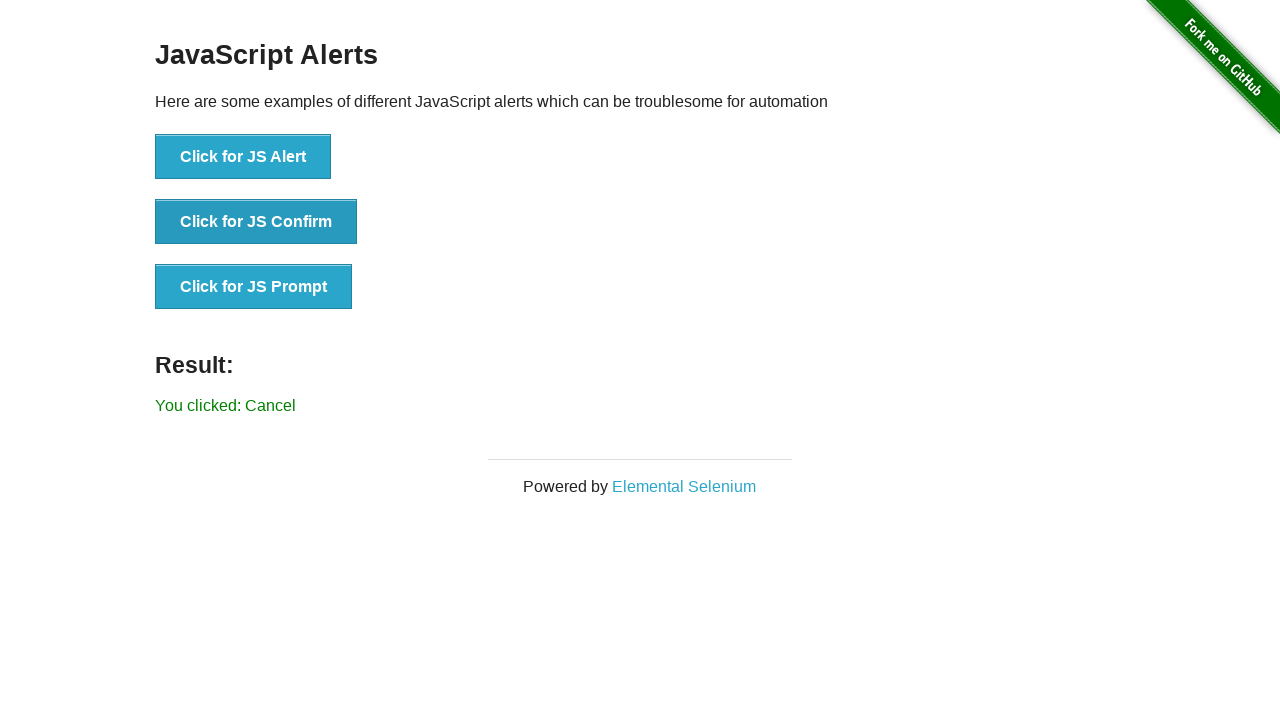

Waited for result message to appear
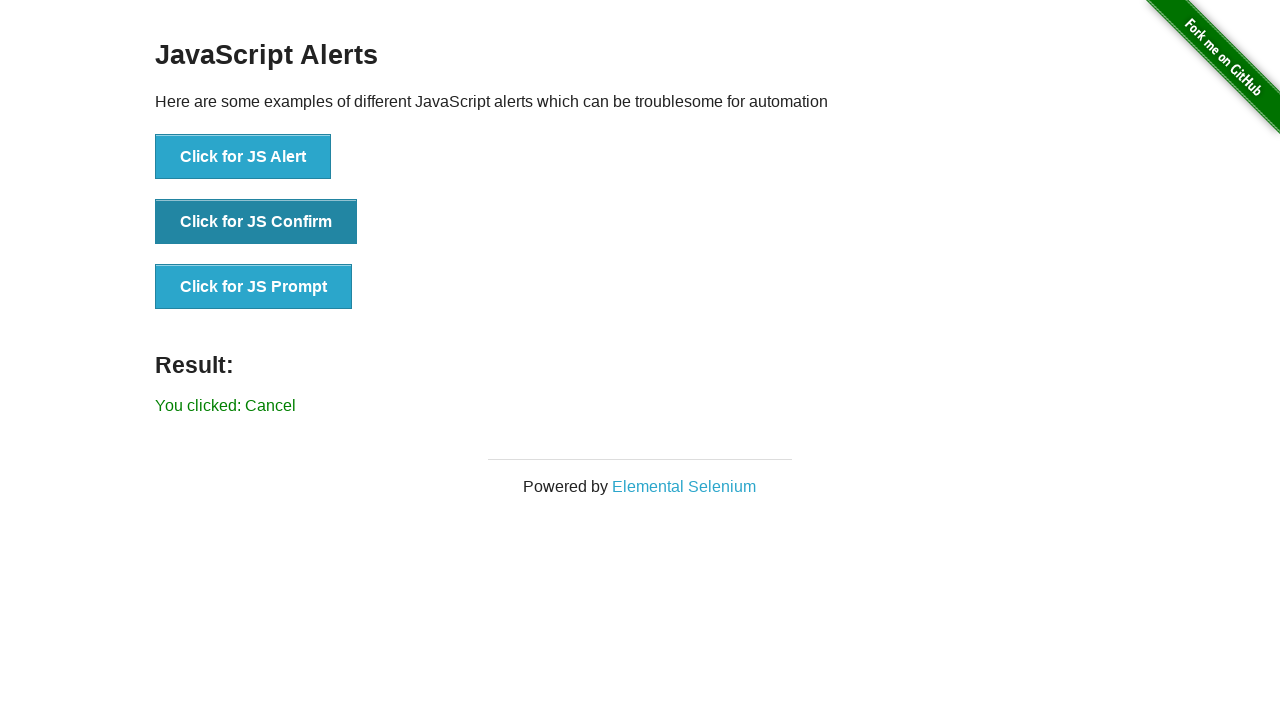

Retrieved result text: 'You clicked: Cancel'
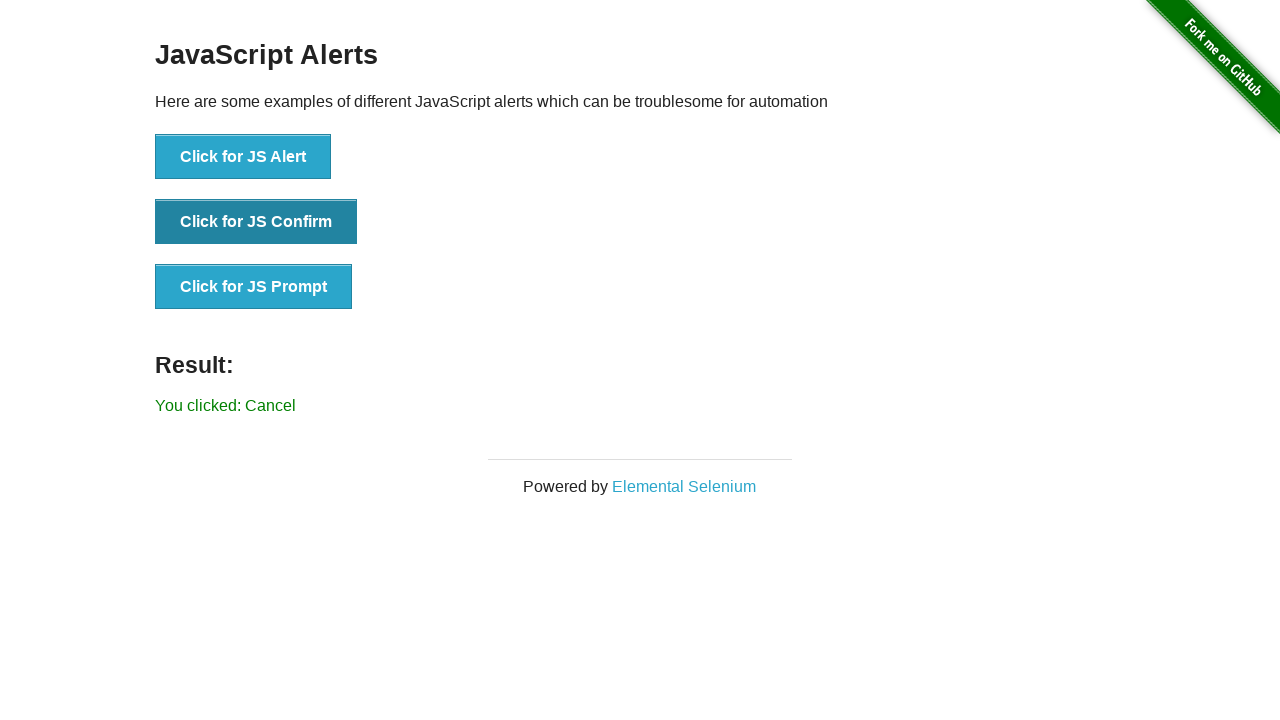

Verified result message contains 'Cancel' - confirm dialog was dismissed successfully
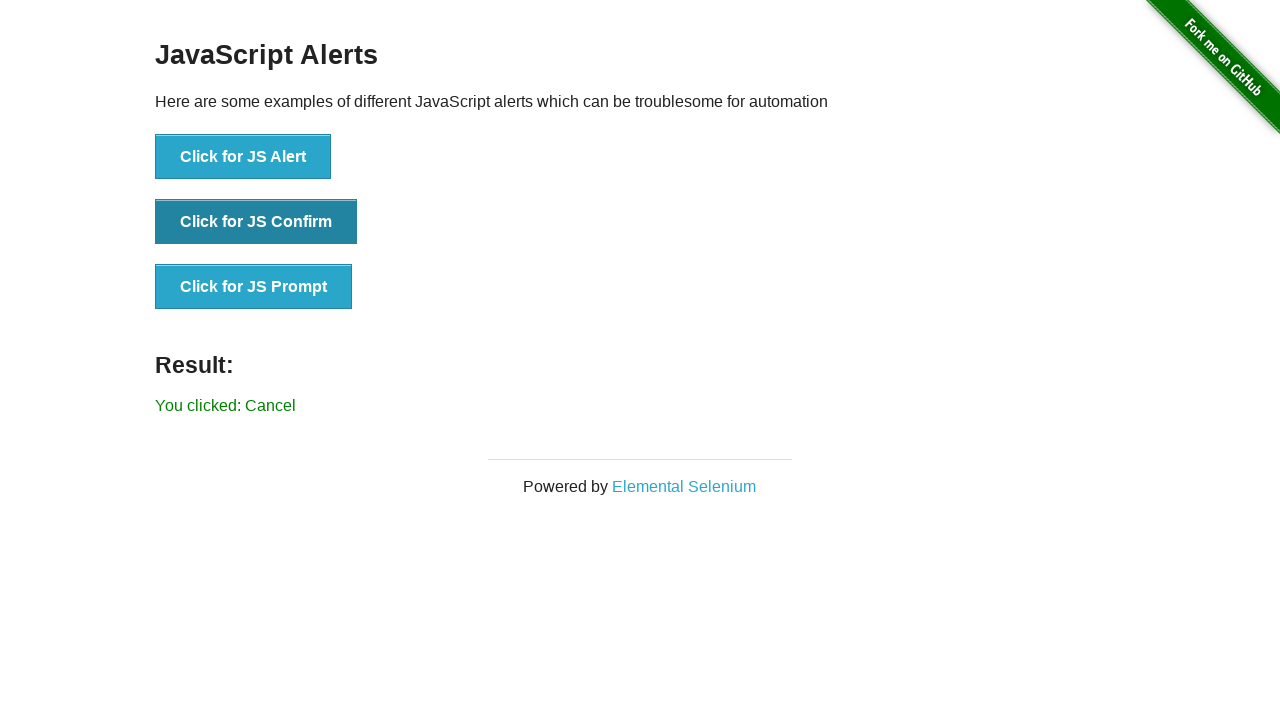

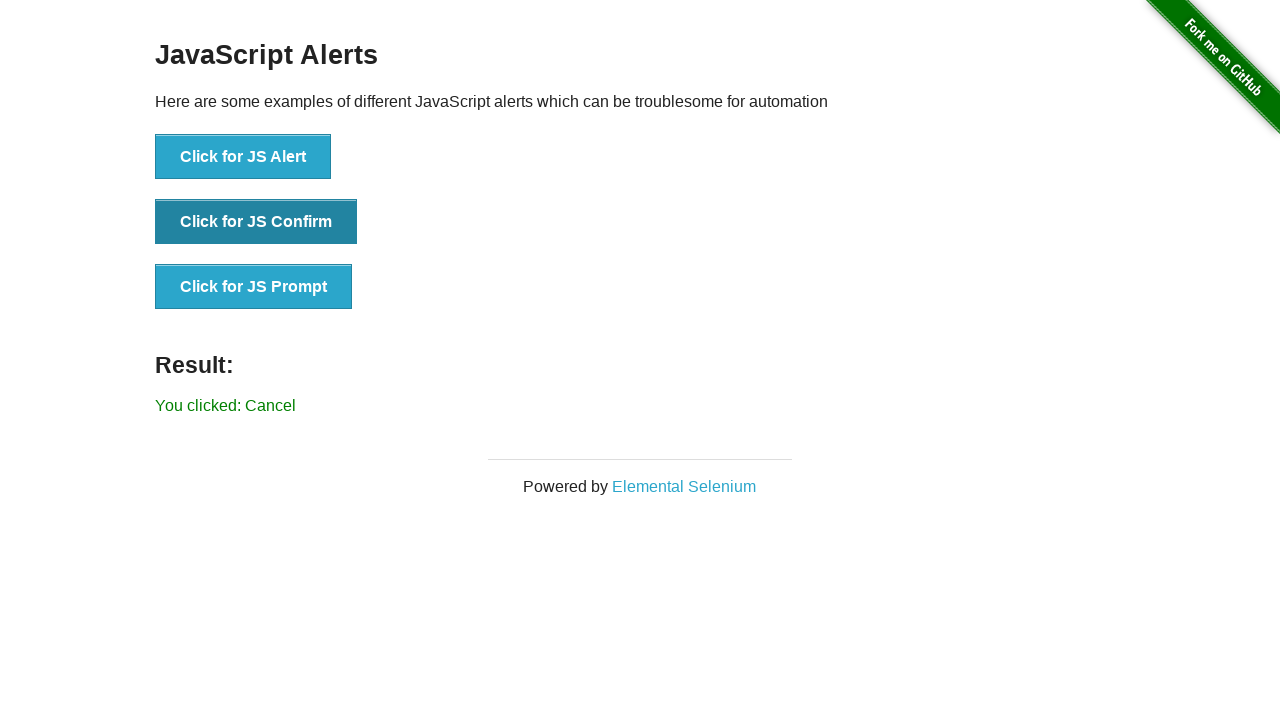